Tests scrolling functionality by navigating to the Selenium website and scrolling to the News section element

Starting URL: https://www.selenium.dev

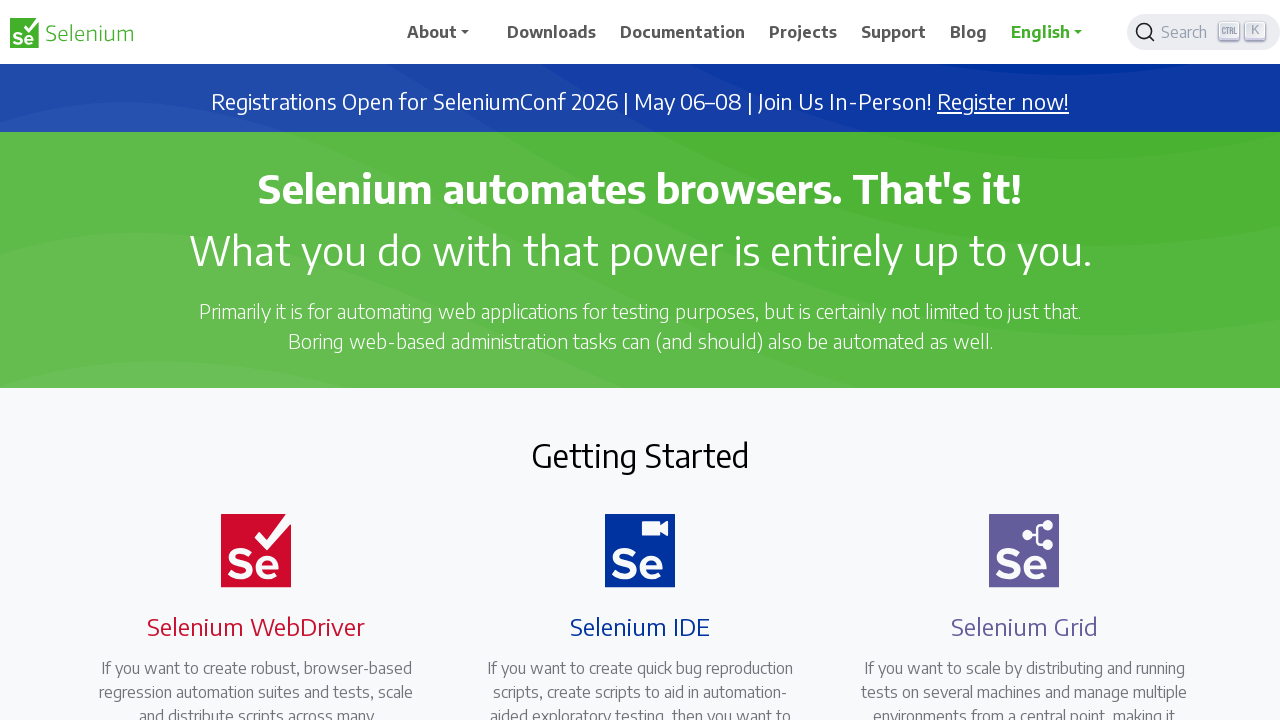

Waited for page to load (domcontentloaded state)
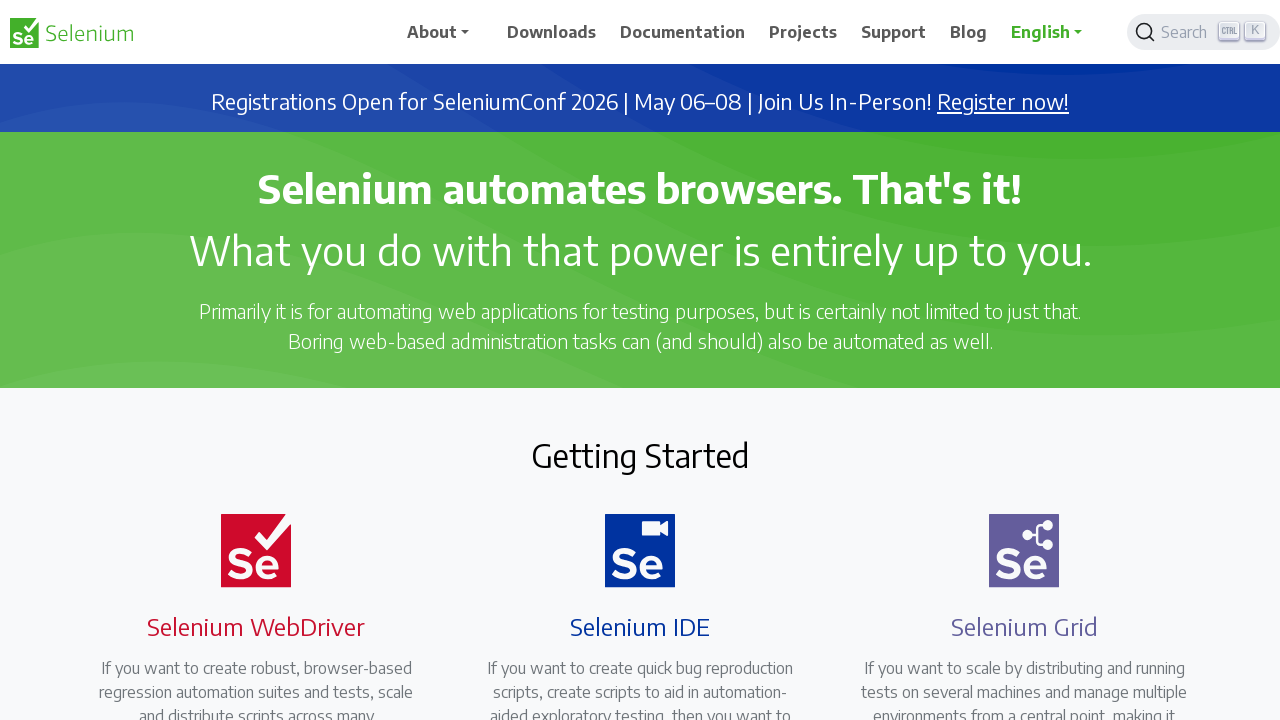

Located the News section heading element
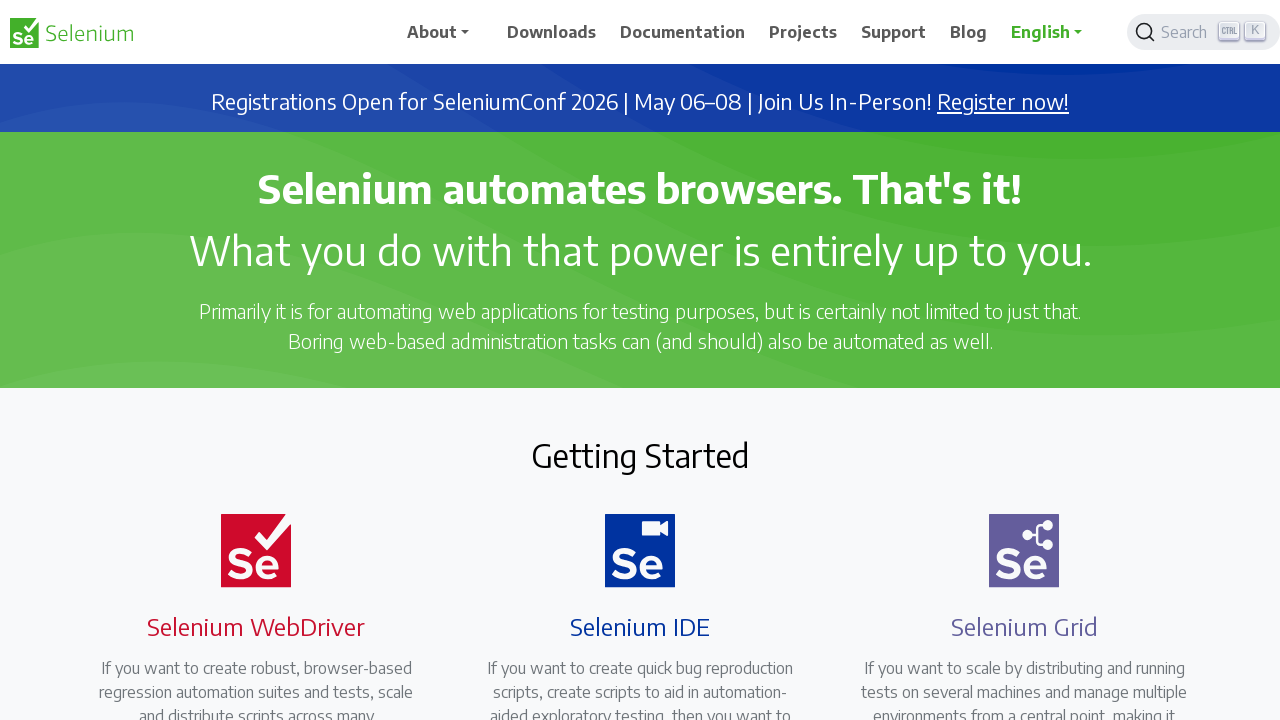

Scrolled to News section element
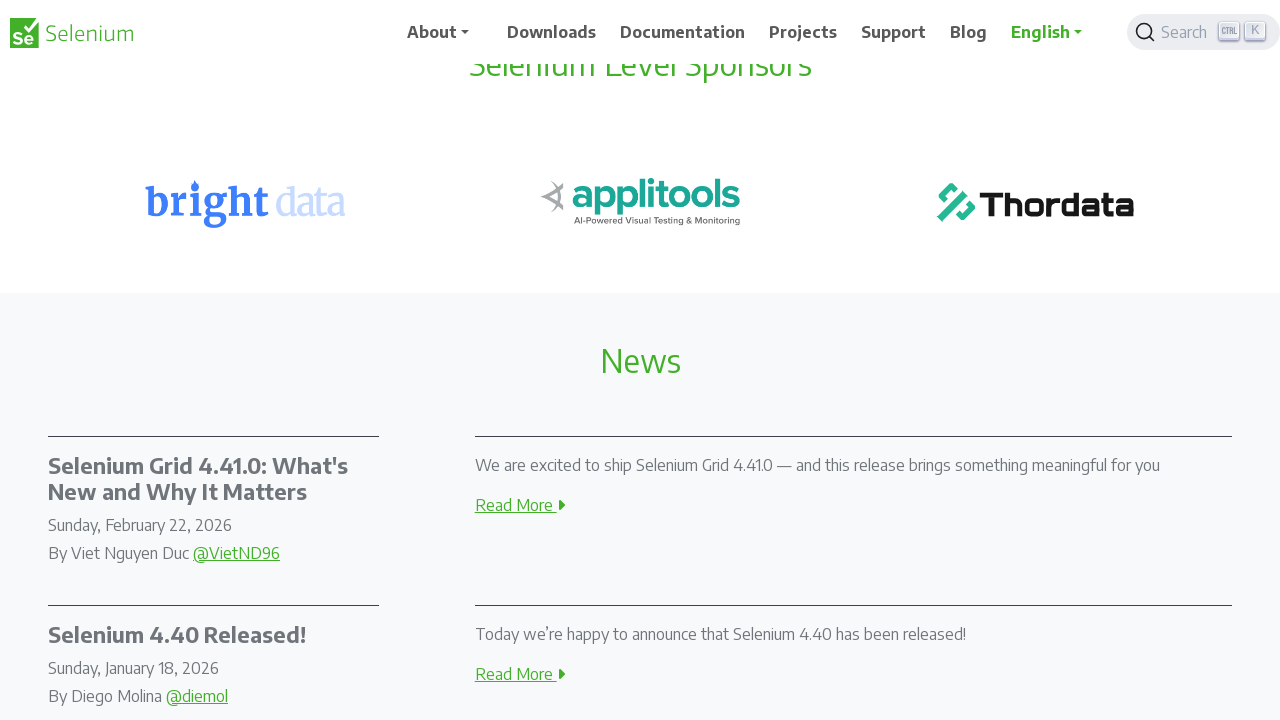

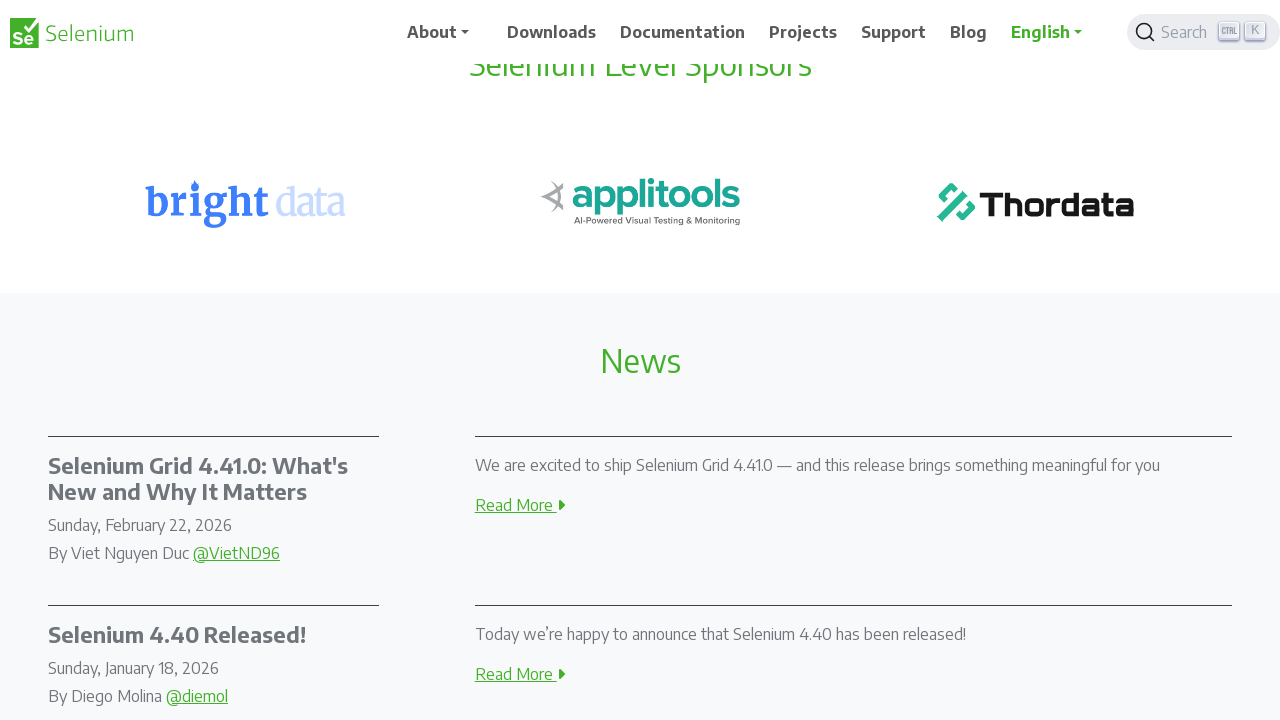